Tests password generator with accented/extended Latin characters for both fields

Starting URL: http://angel.net/~nic/passwd.current.html

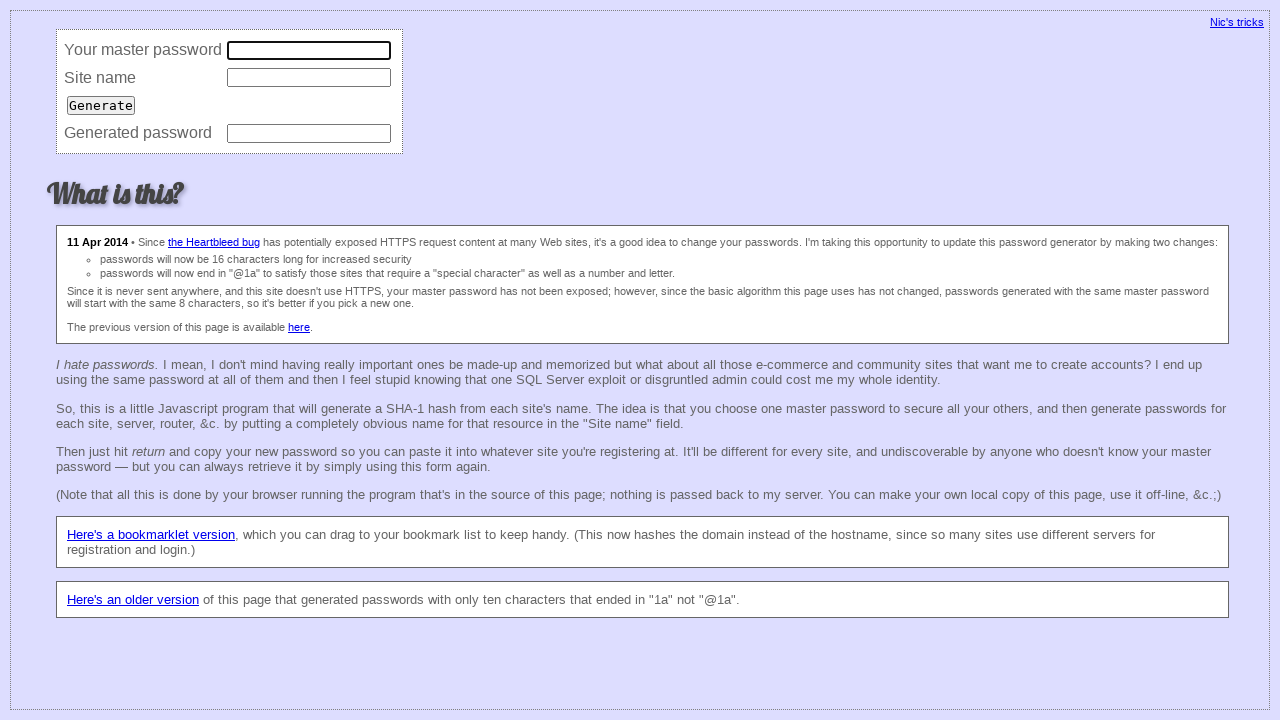

Filled master password field with accented/extended Latin characters on input[name='master']
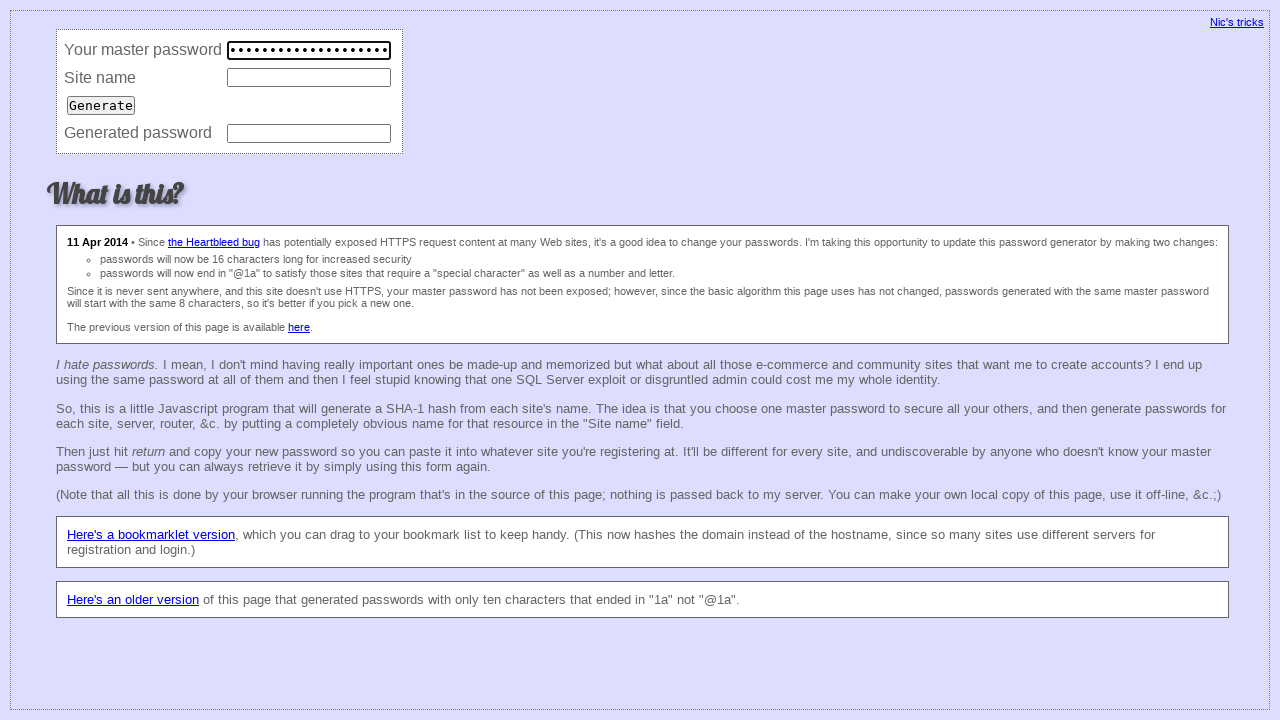

Filled site name field with accented/extended Latin characters on input[name='site']
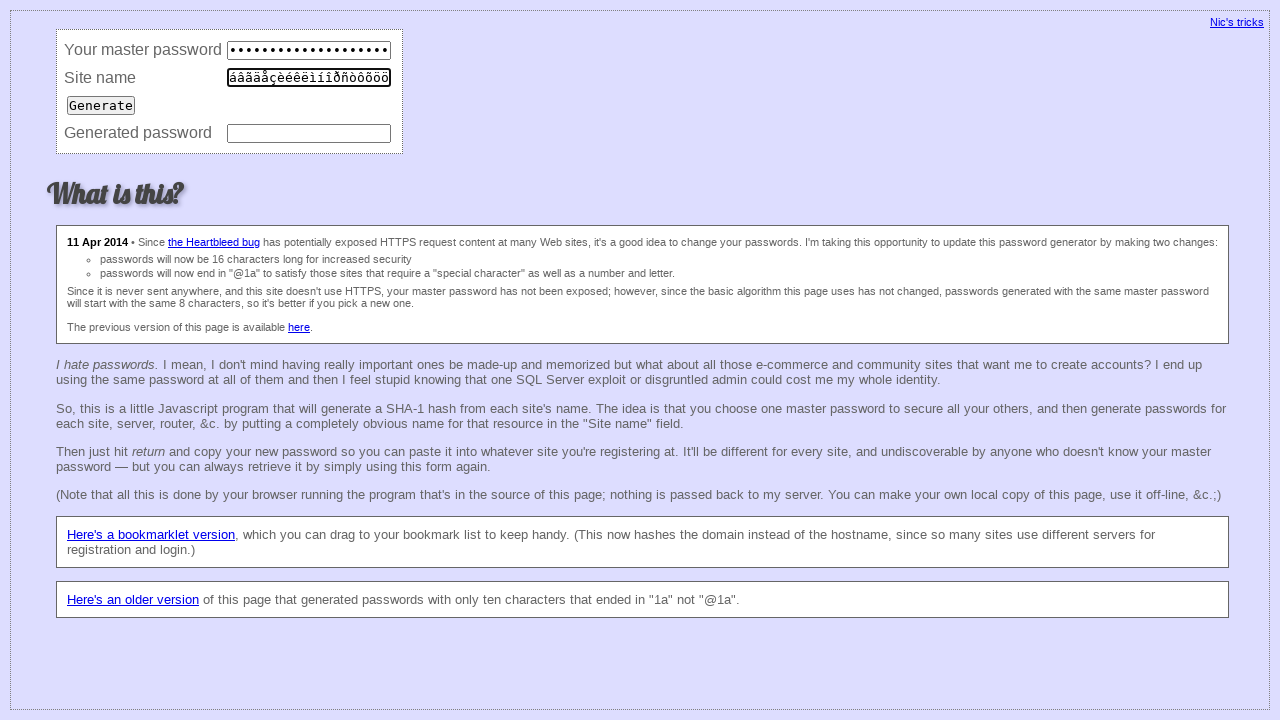

Clicked Generate button to generate password at (101, 105) on input[value='Generate']
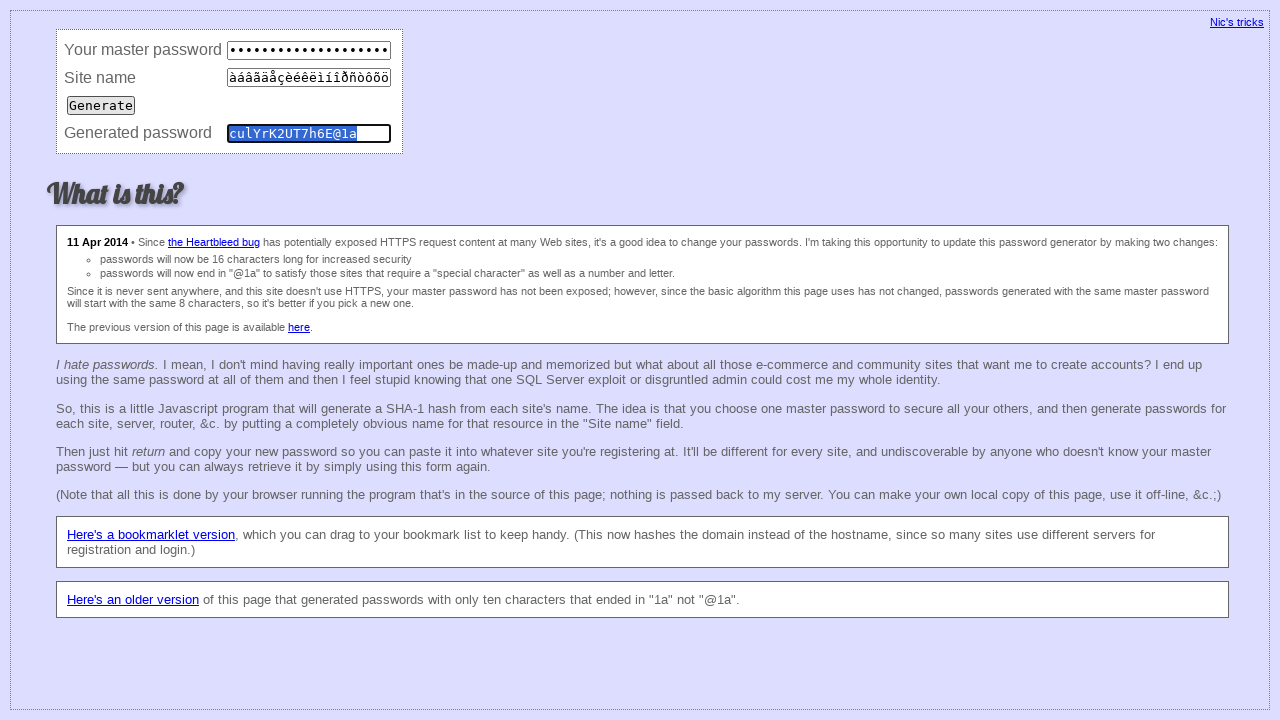

Password generator produced expected output 'culYrK2UT7h6E@1a' for accented character inputs
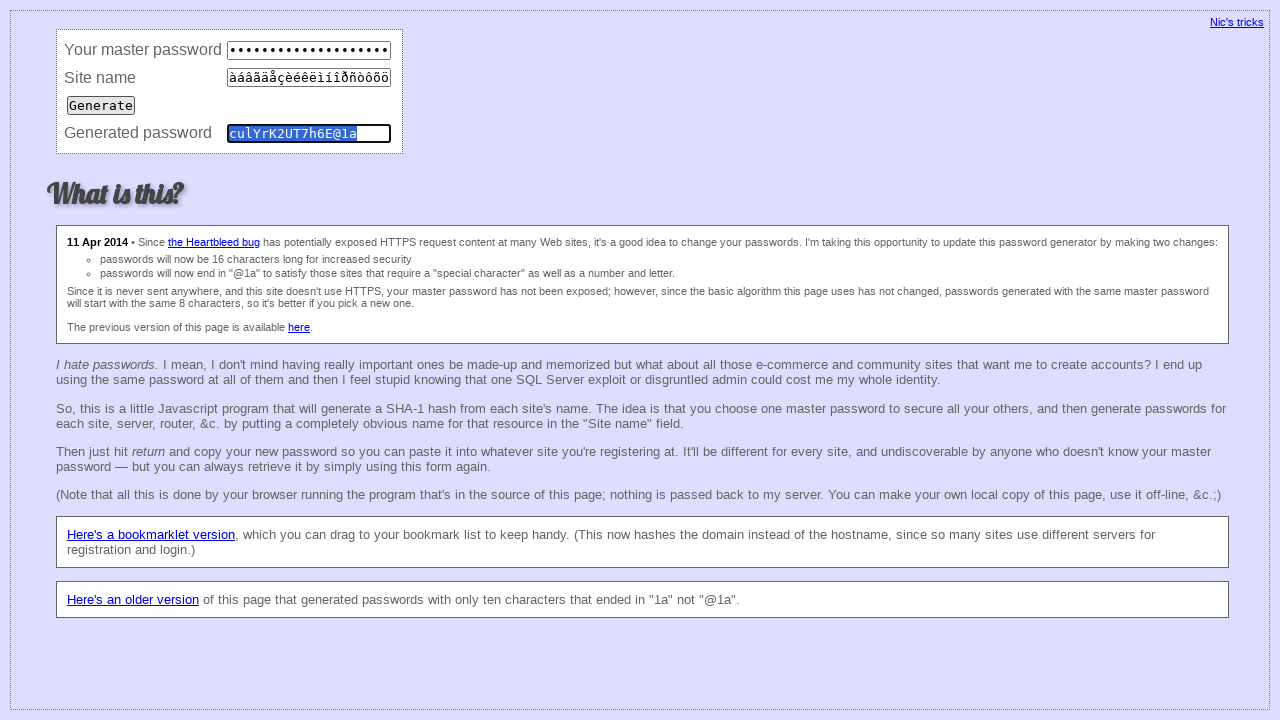

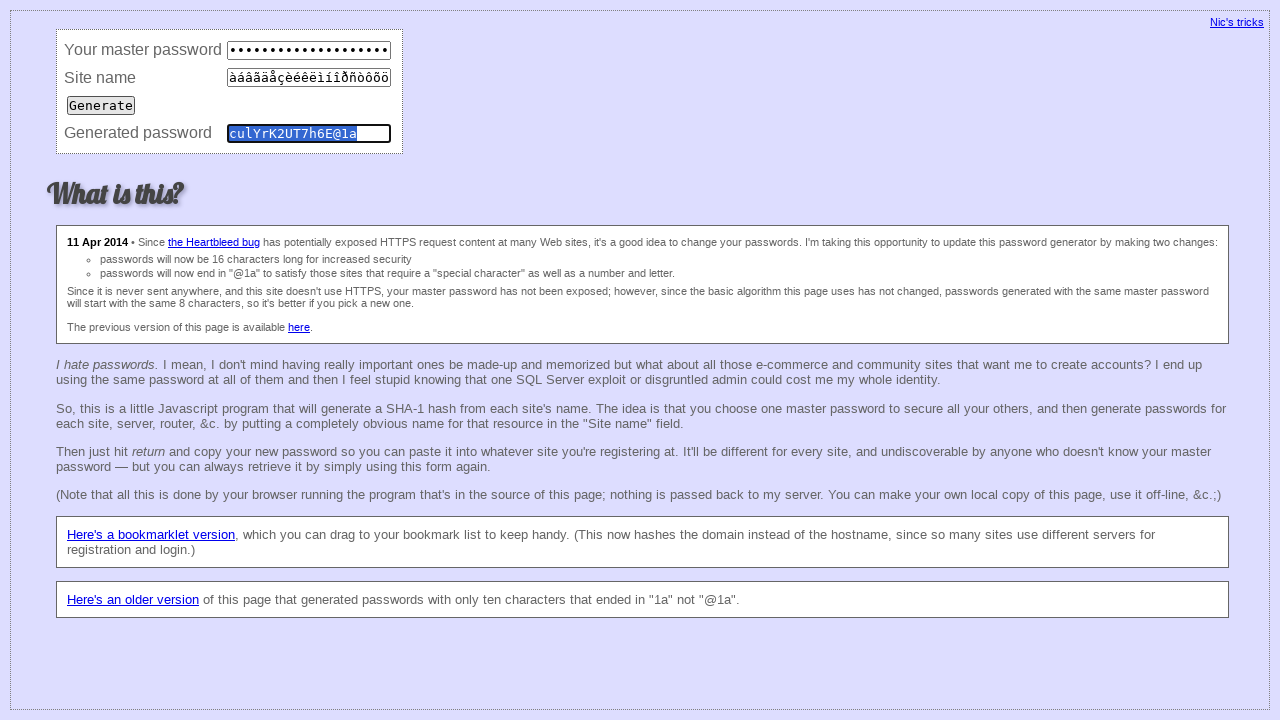